Tests handling of iframes on W3Schools TryIt editor by switching to an iframe, highlighting an element with a red border, then switching back and counting all iframes on the page.

Starting URL: https://www.w3schools.com/jsref/tryit.asp?filename=tryjsref_submit_get

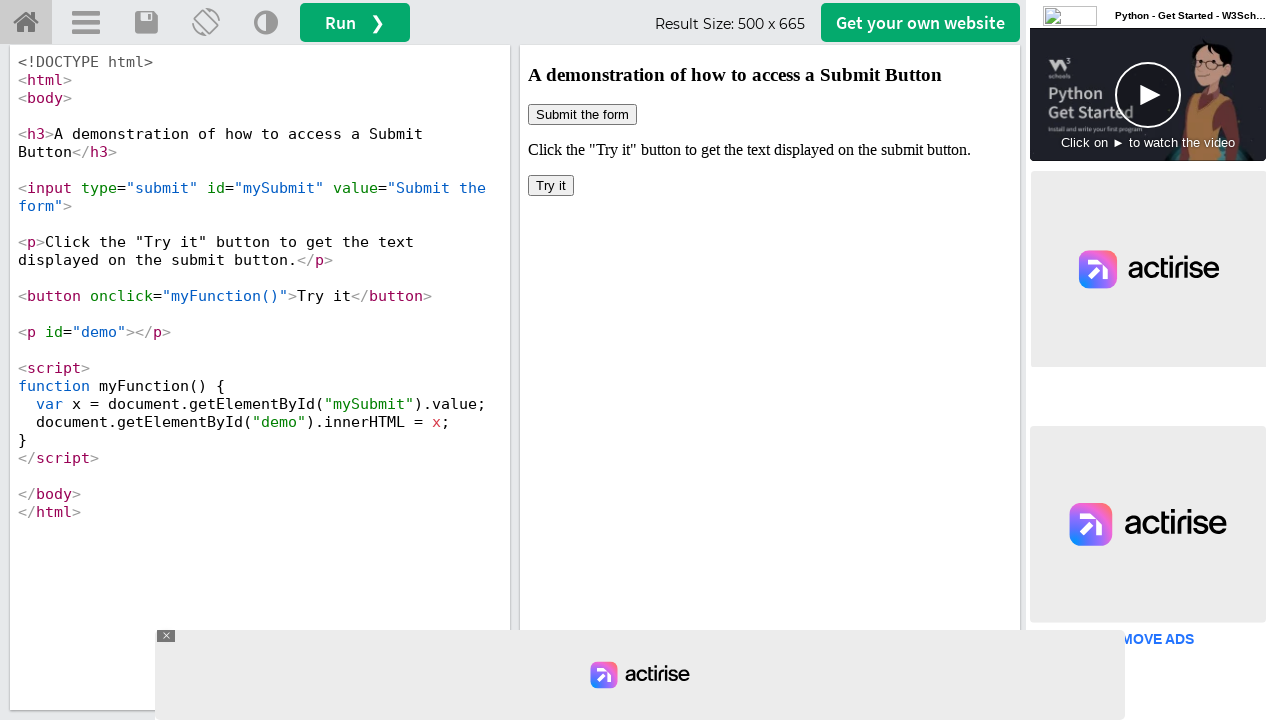

Located iframe with ID 'iframeResult'
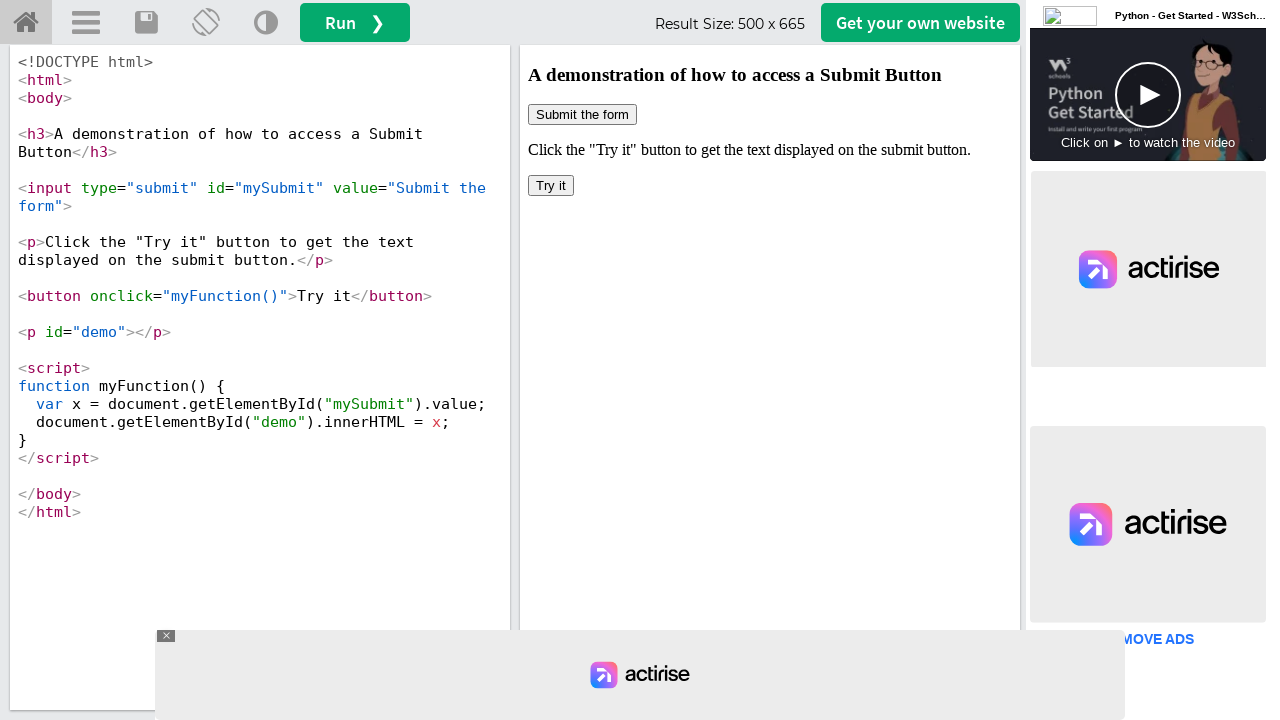

Applied red border styling to submit button in iframe
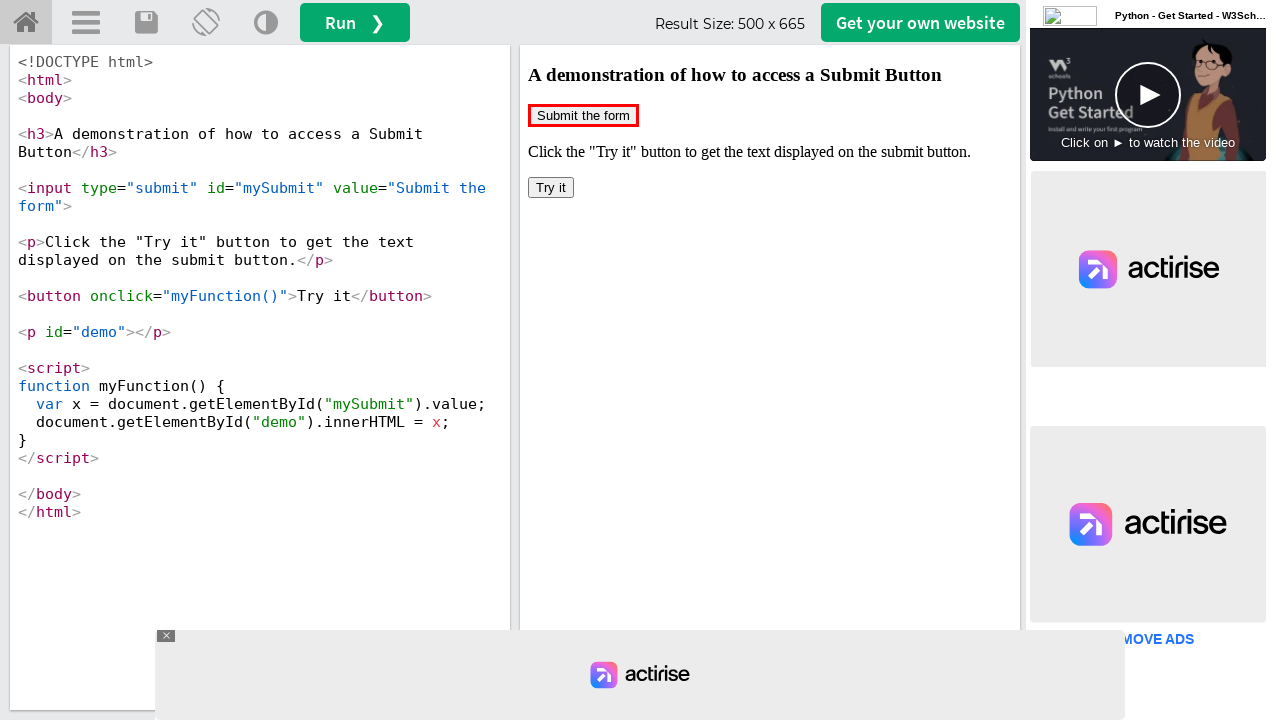

Retrieved all iframes on the page
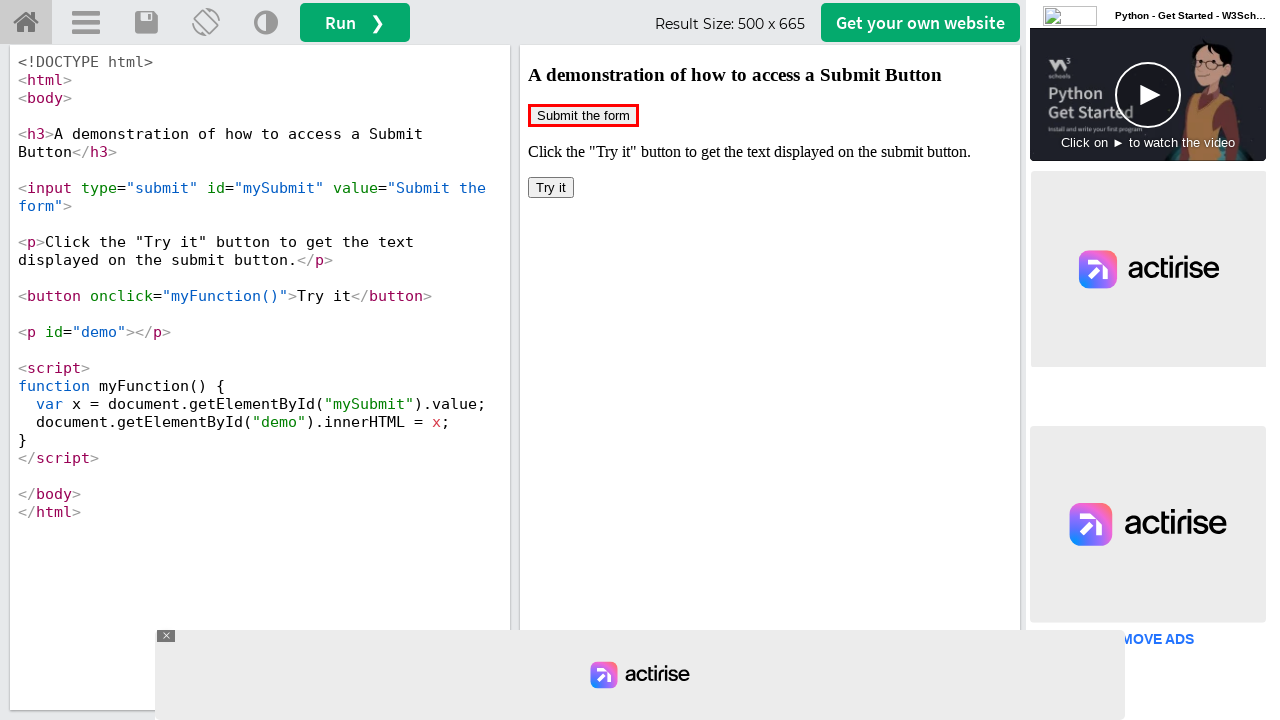

Printed all iframe IDs and total iframe count: 7
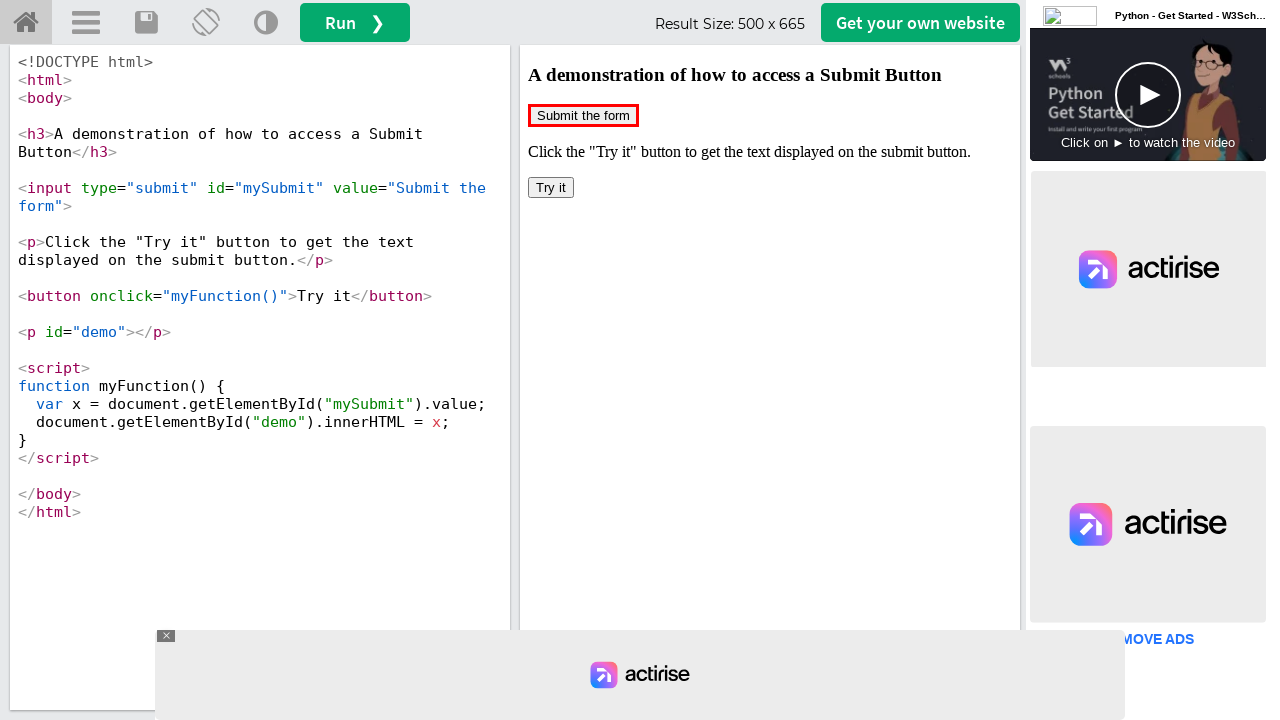

Waited 3 seconds to observe the highlighted element
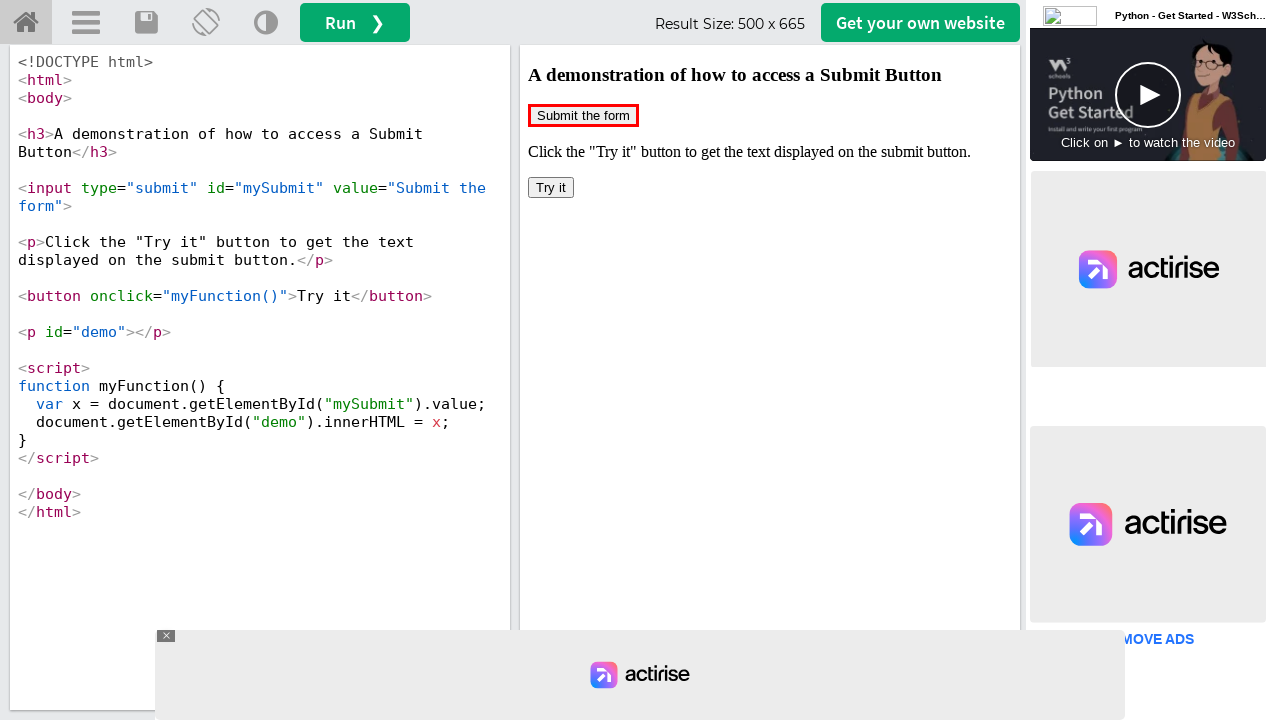

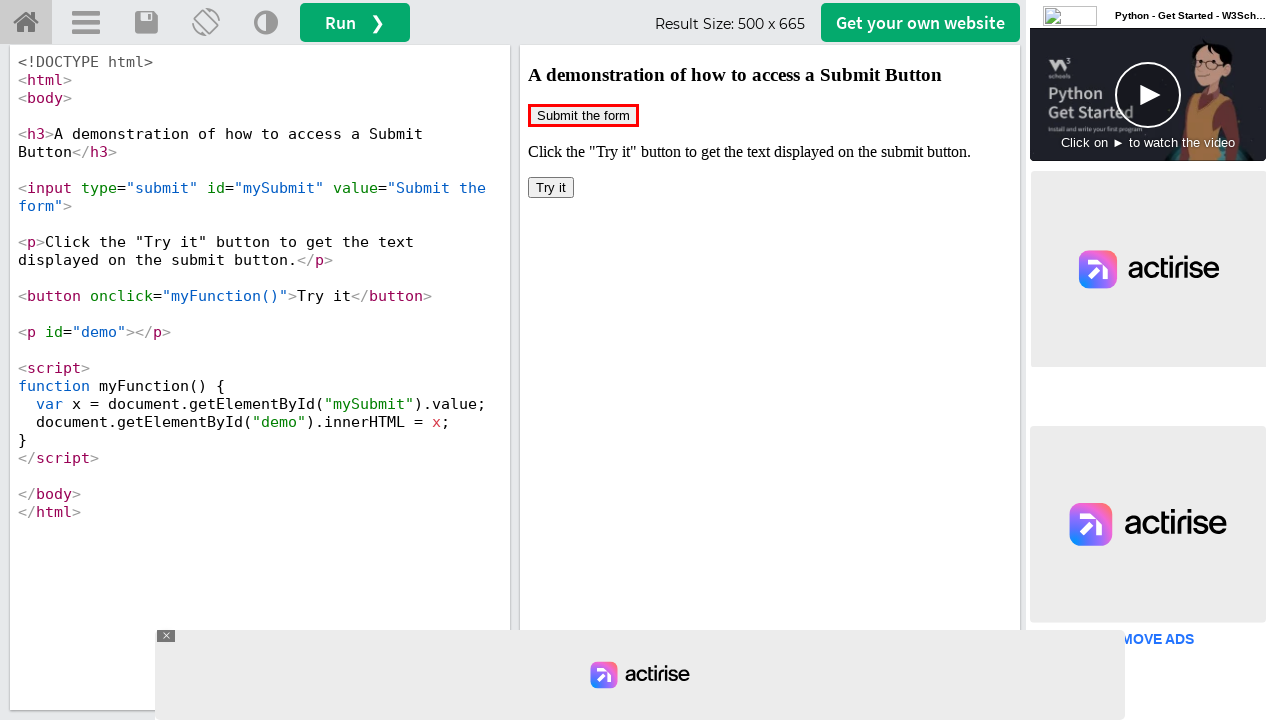